Navigates to a Selenium practice page and performs soft assertion on the page title

Starting URL: https://www.tutorialspoint.com/selenium/practice/selenium_automation_practice.php

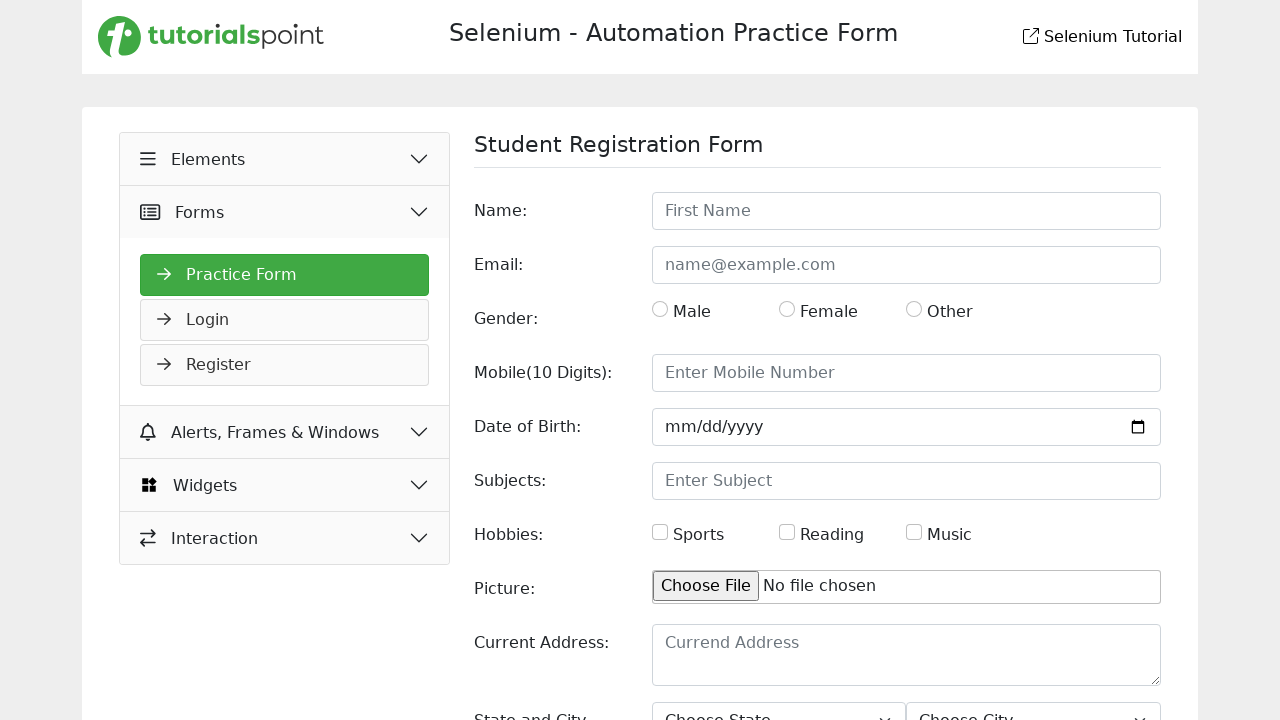

Waited for page to fully load (networkidle)
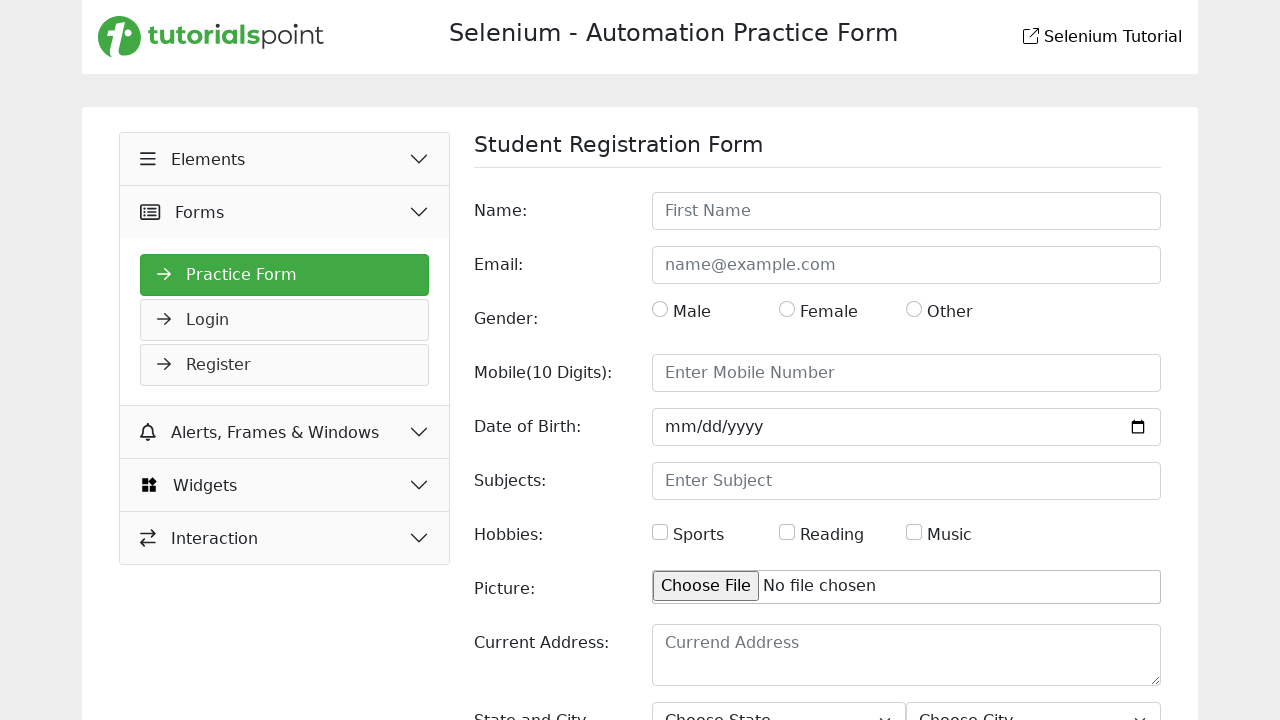

Retrieved page title: 'Selenium Practice - Student Registration Form'
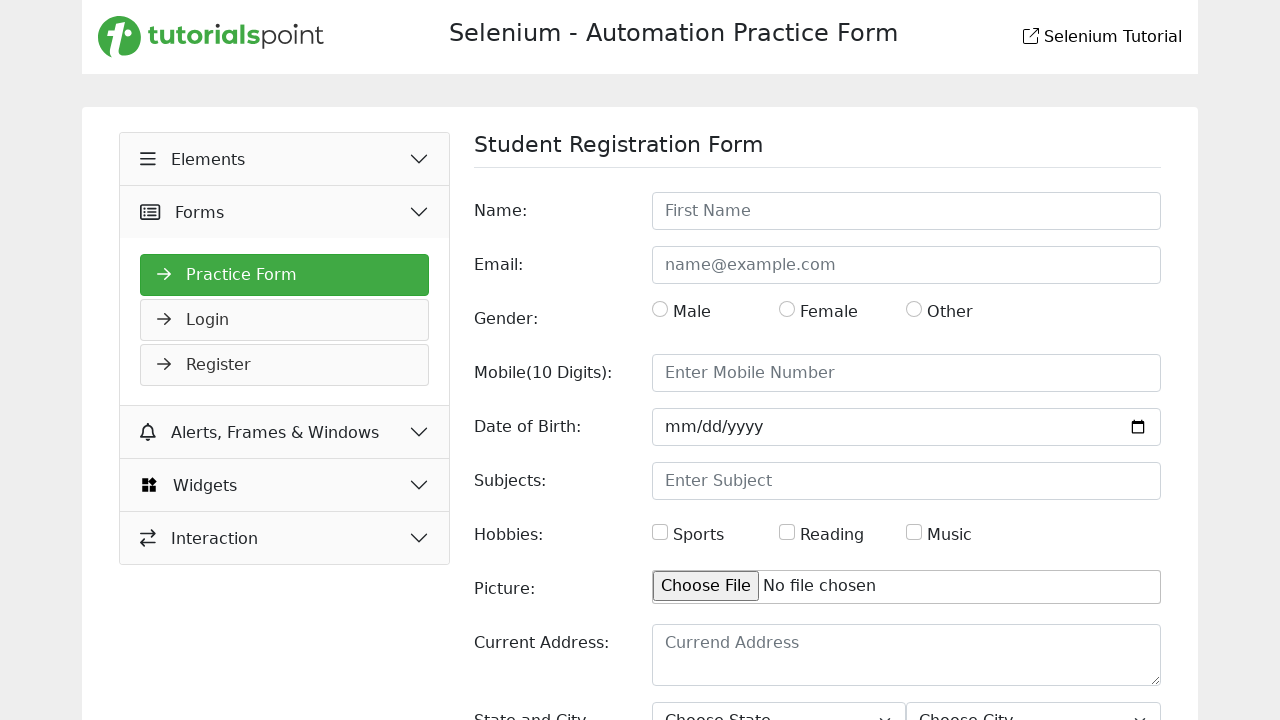

Page title assertion passed
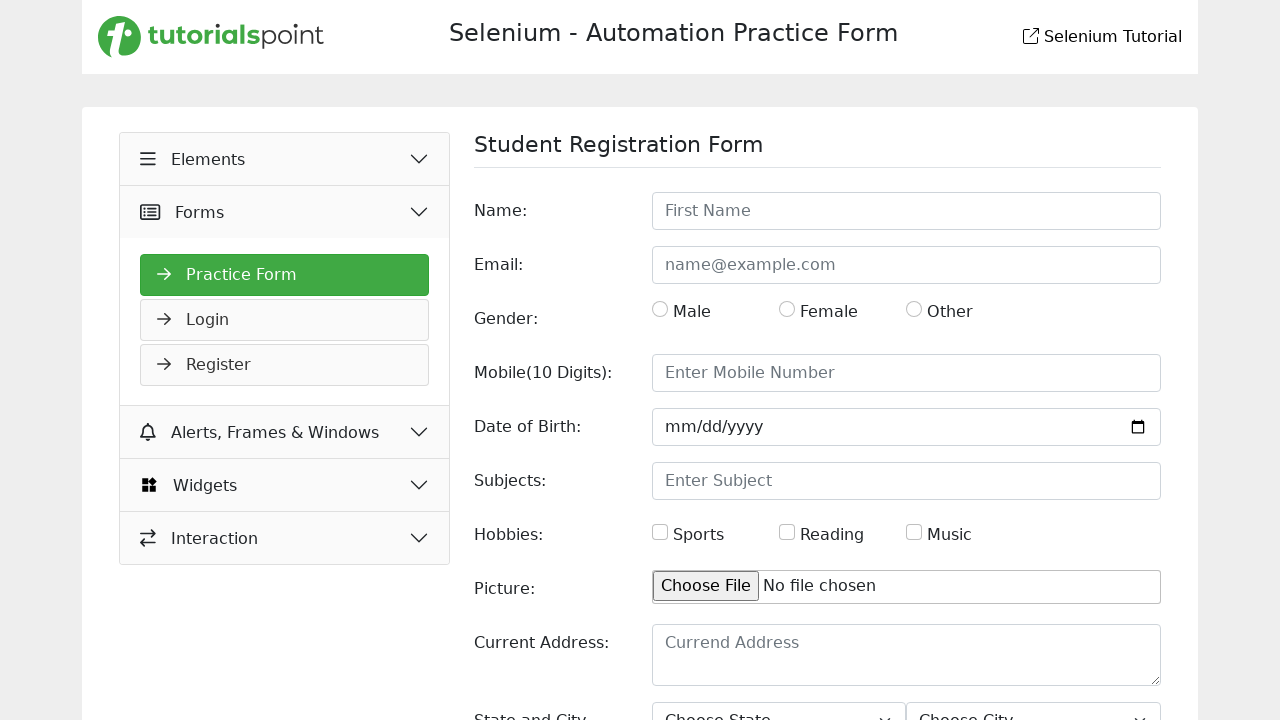

Retrieved current URL: https://www.tutorialspoint.com/selenium/practice/selenium_automation_practice.php
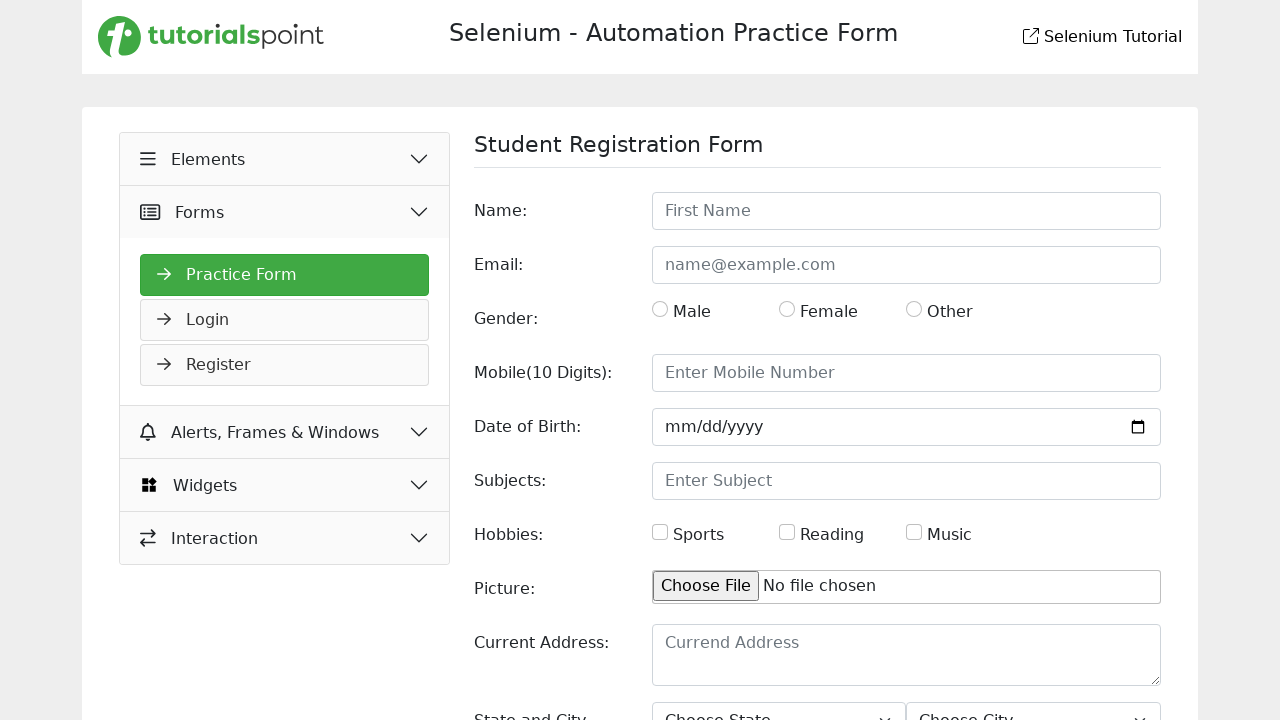

All soft assertions passed successfully
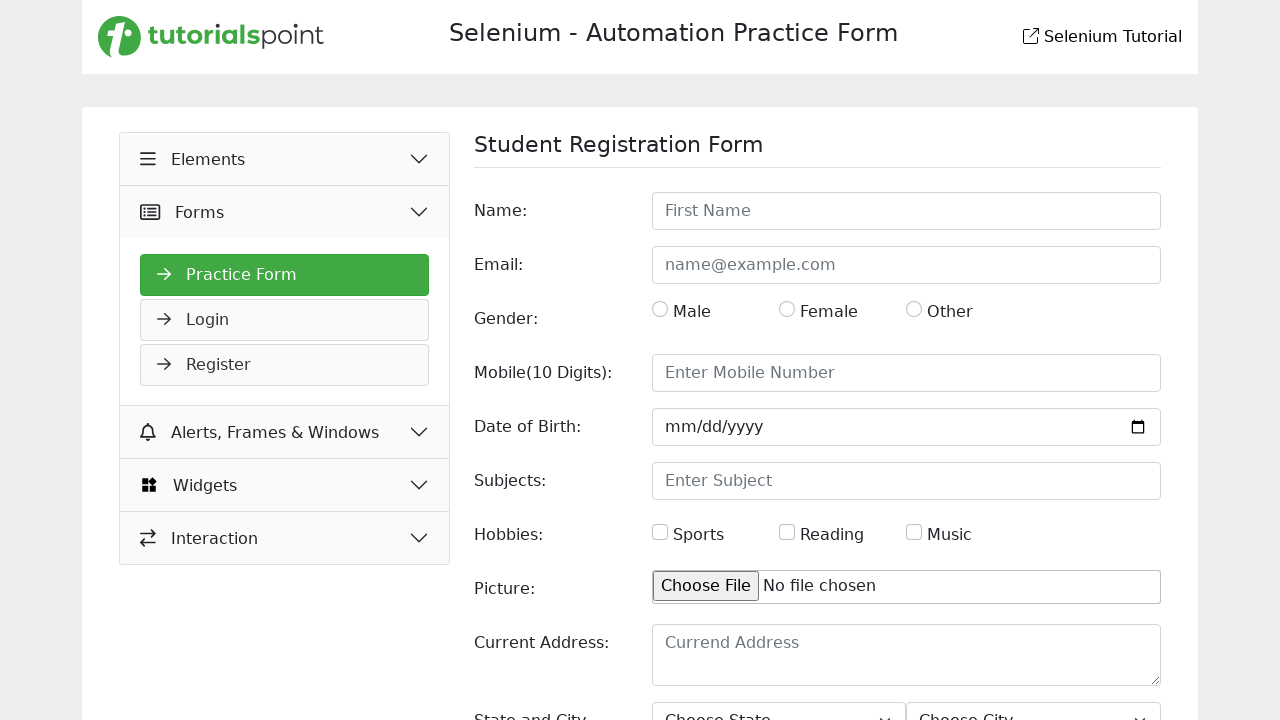

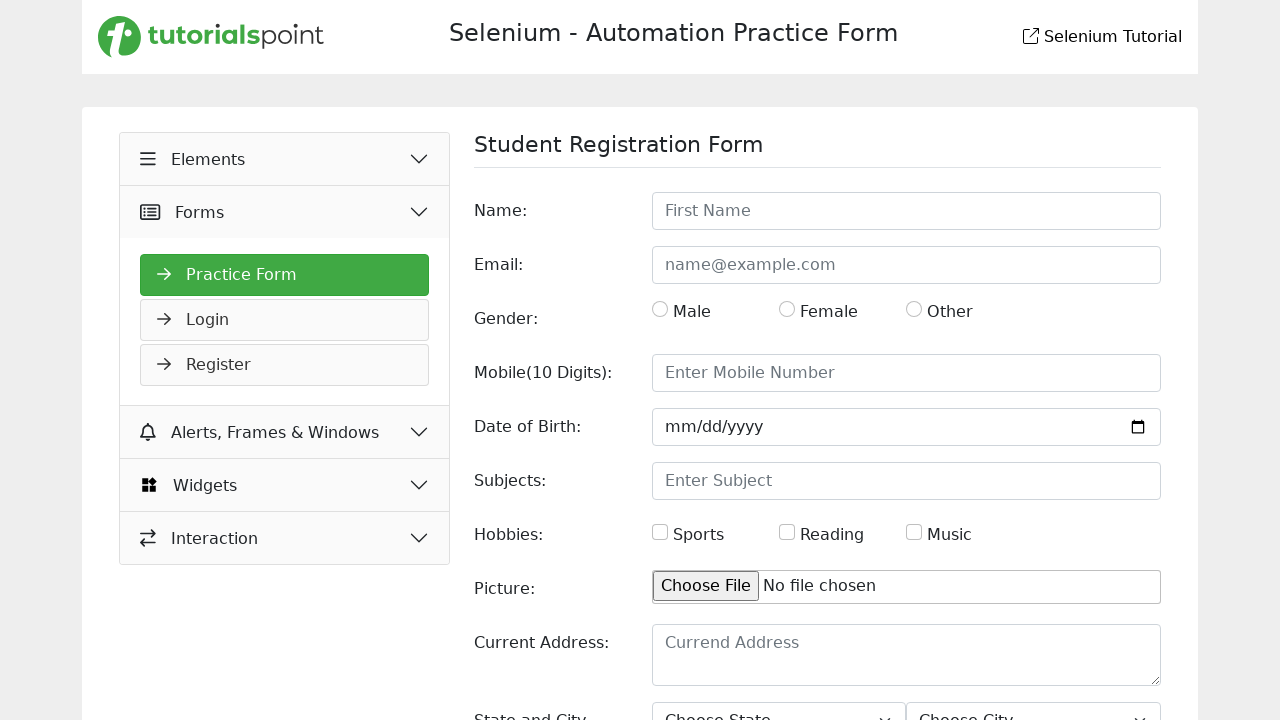